Navigates to W3Schools HTML tables tutorial page and scrolls to the "Table Rows" section heading

Starting URL: https://www.w3schools.com/html/html_tables.asp

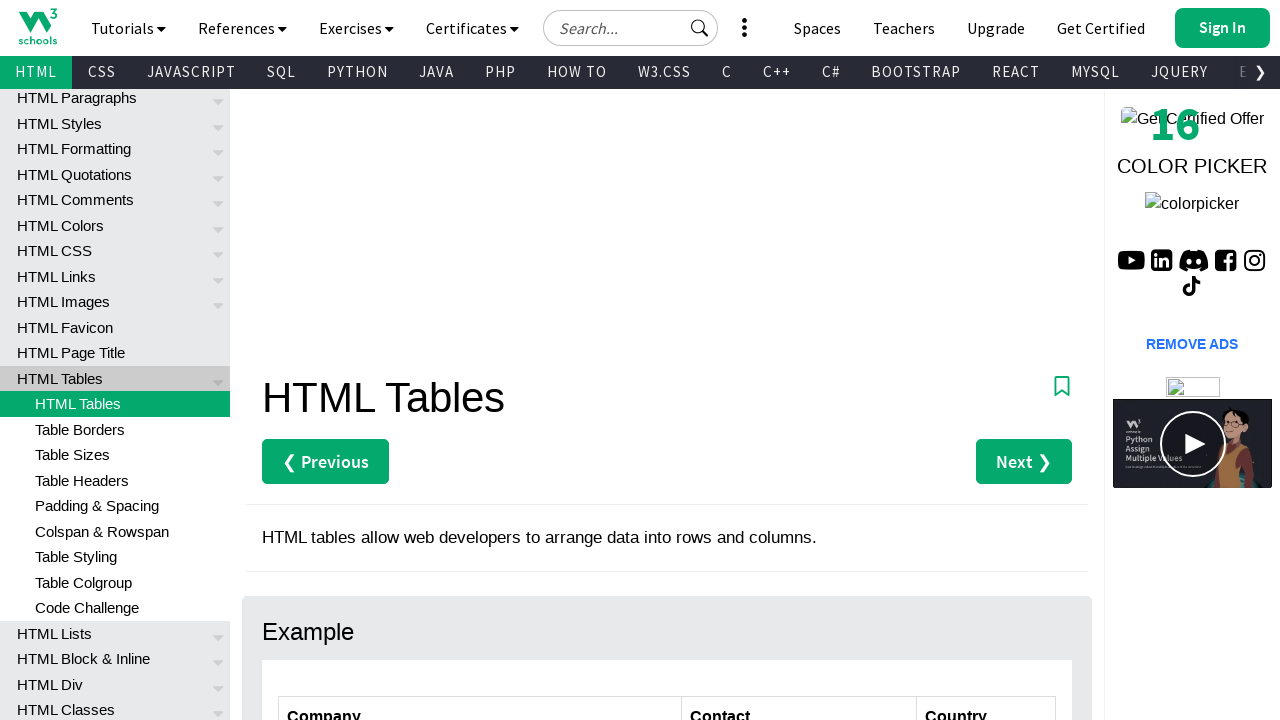

Navigated to W3Schools HTML tables tutorial page
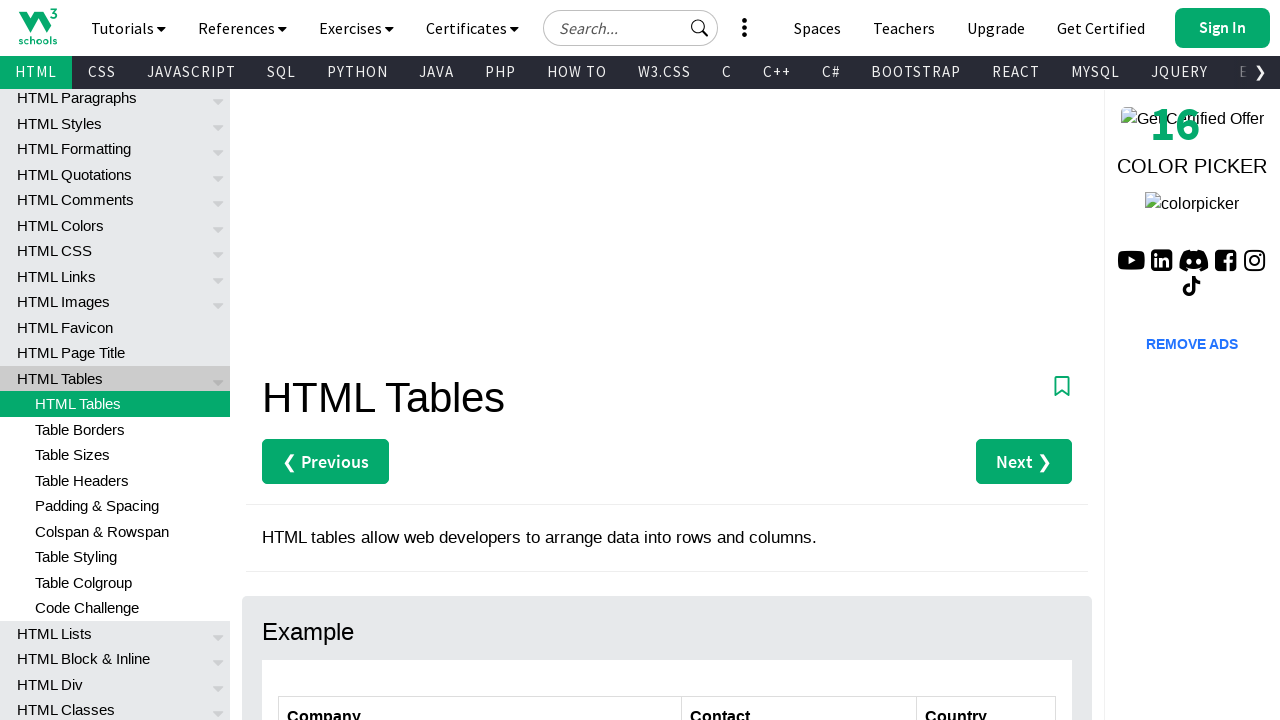

Located the 'Table Rows' section heading element
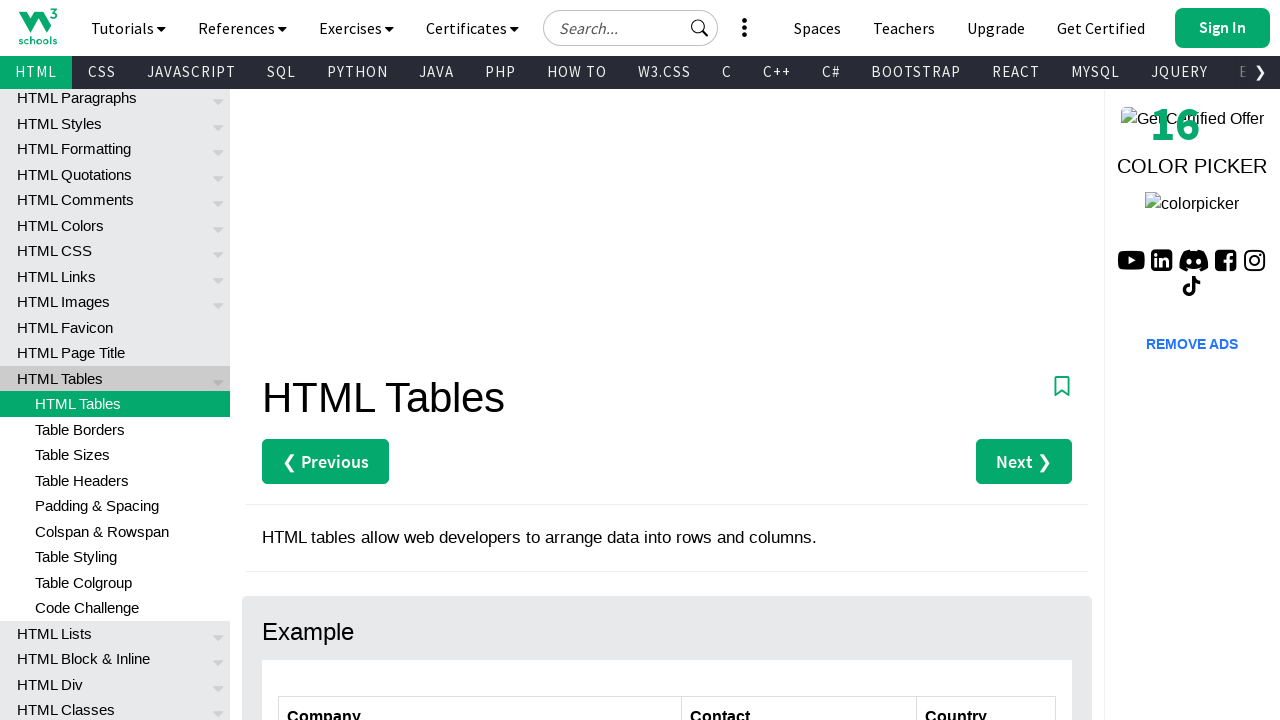

Scrolled to the 'Table Rows' section heading
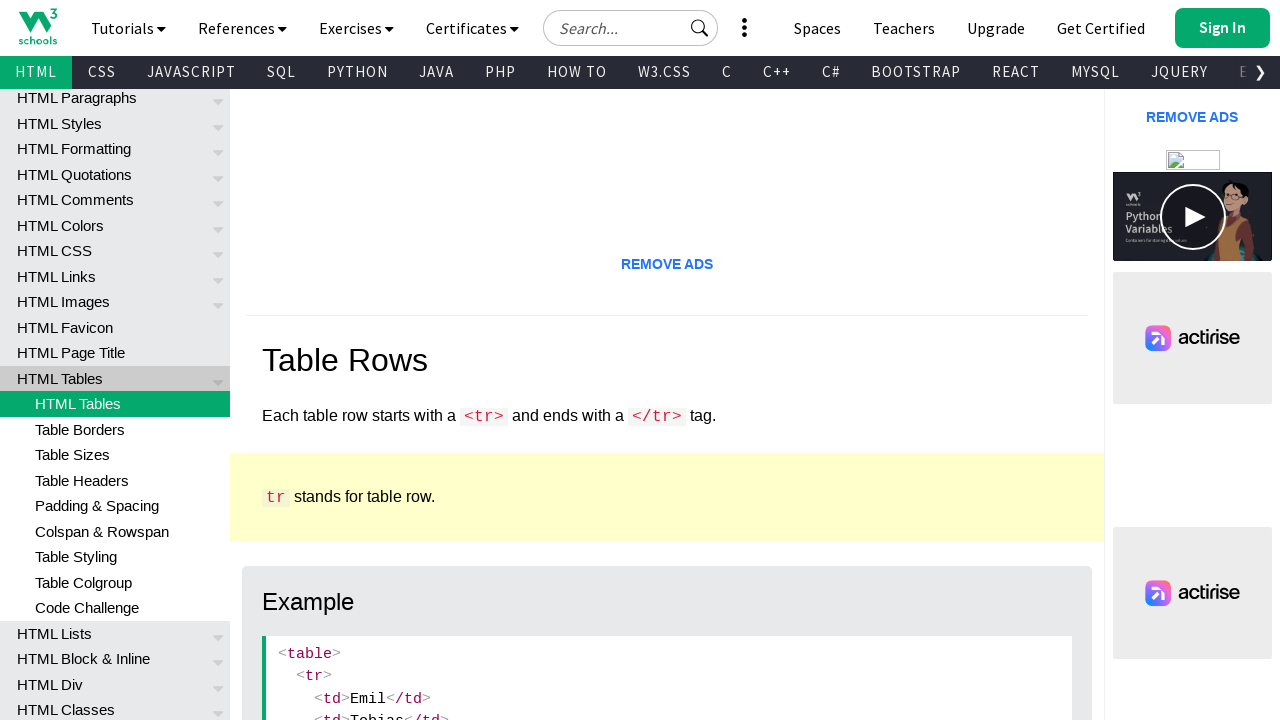

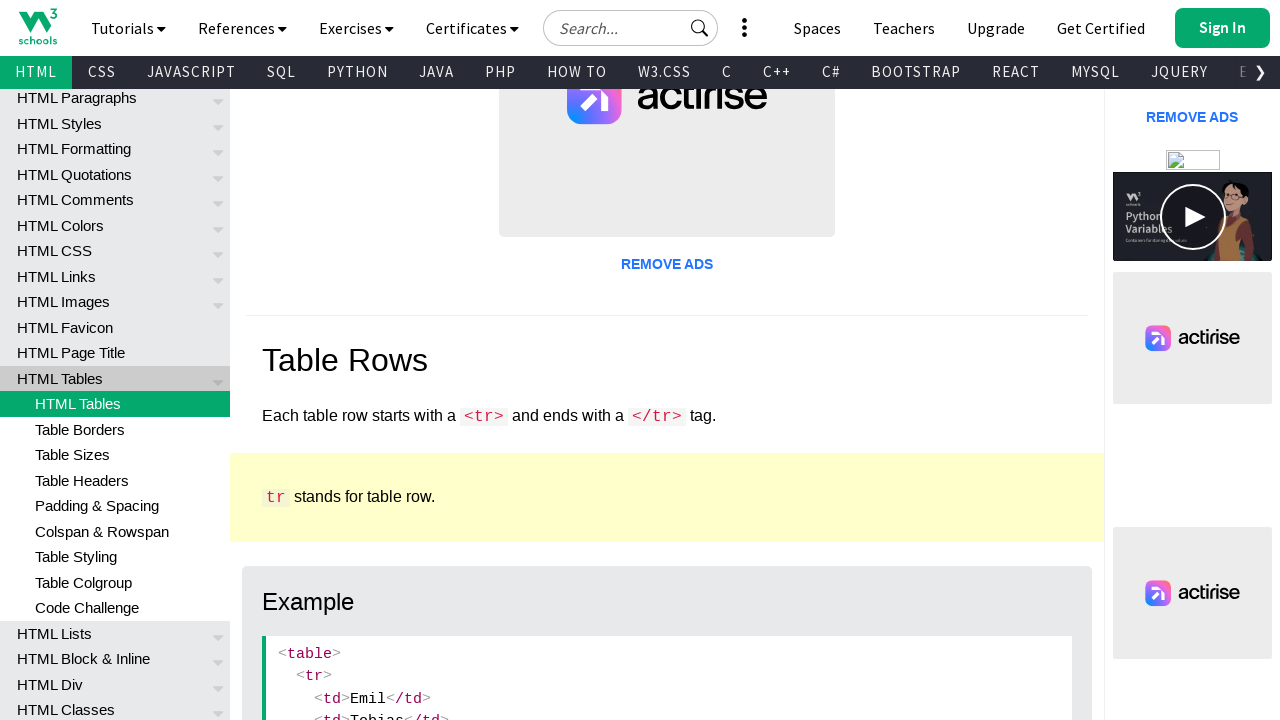